Tests alert handling by clicking a button, accepting a JavaScript alert dialog, reading a value from the page, calculating a mathematical result, and submitting the answer

Starting URL: http://suninjuly.github.io/alert_accept.html

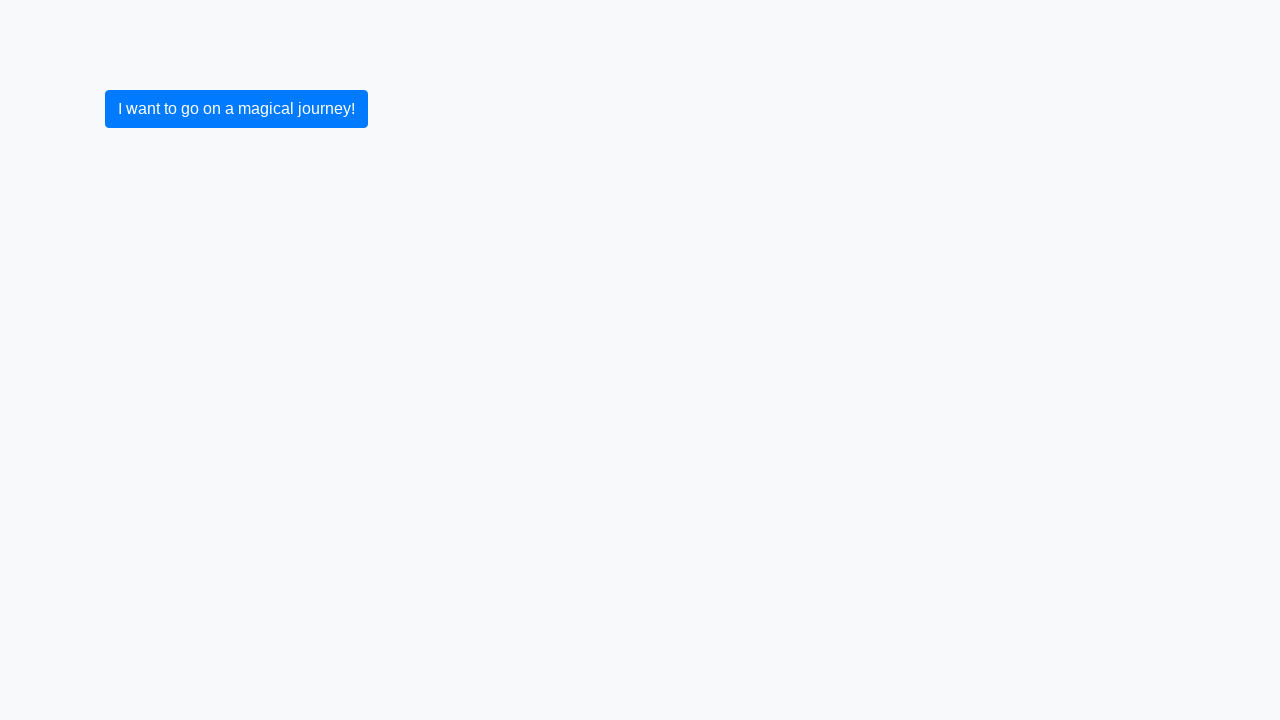

Set up dialog handler to accept JavaScript alerts
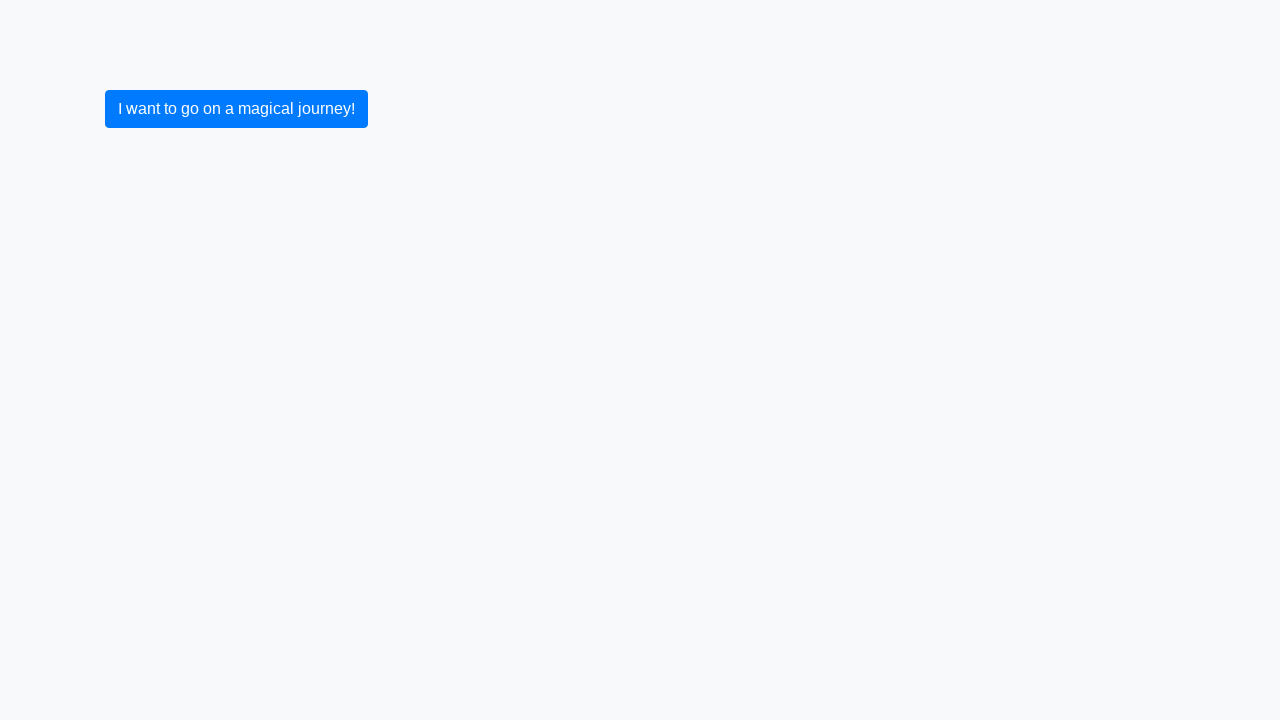

Clicked button to trigger JavaScript alert at (236, 109) on button
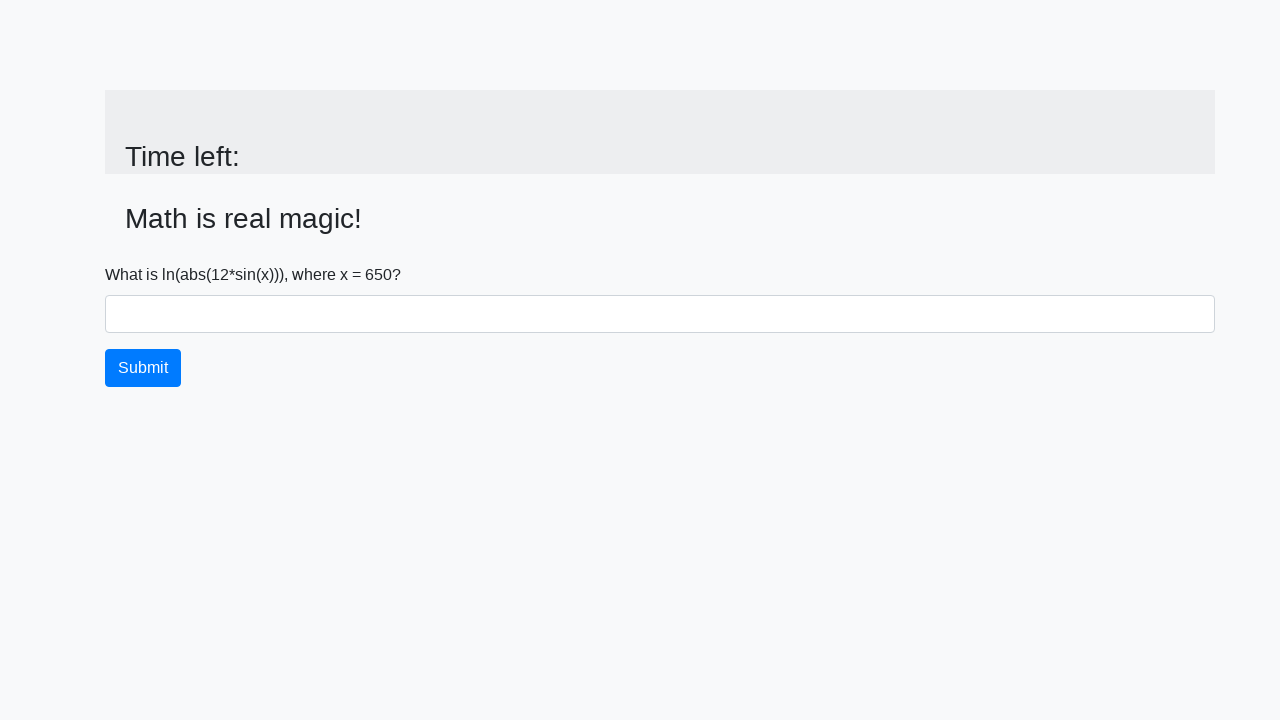

Alert accepted and page updated with input value element
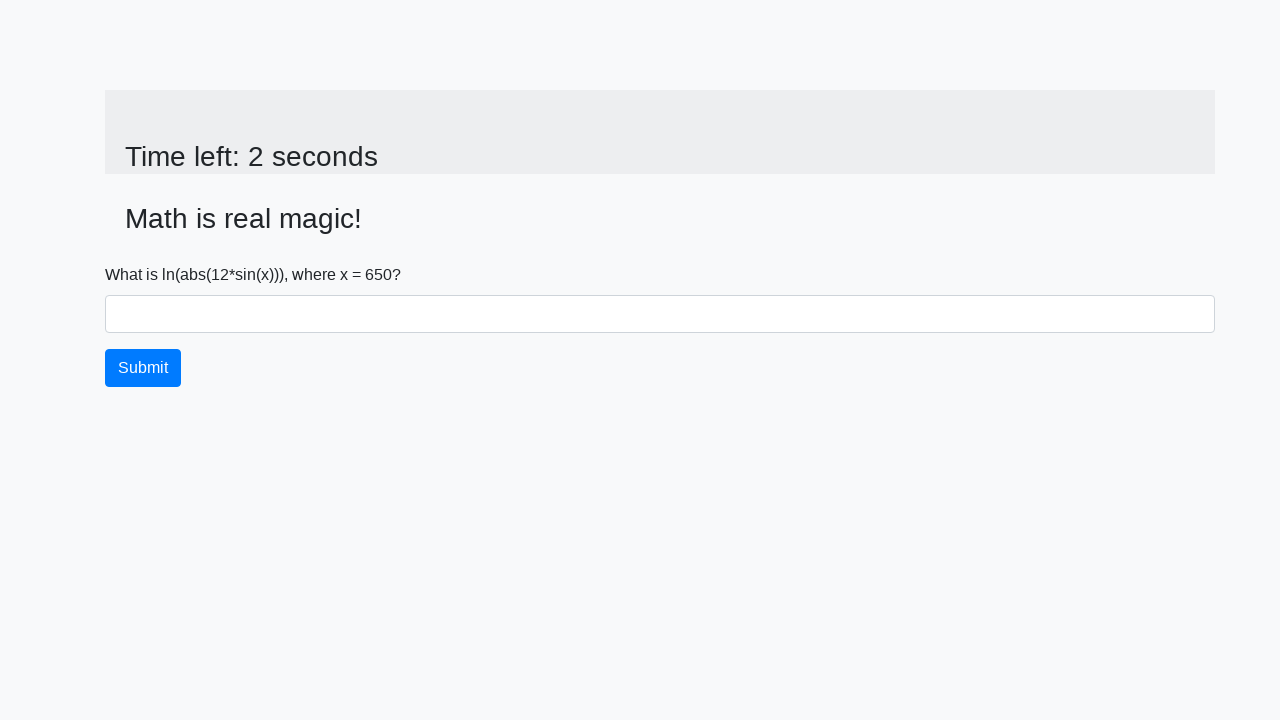

Read x value from page: 650
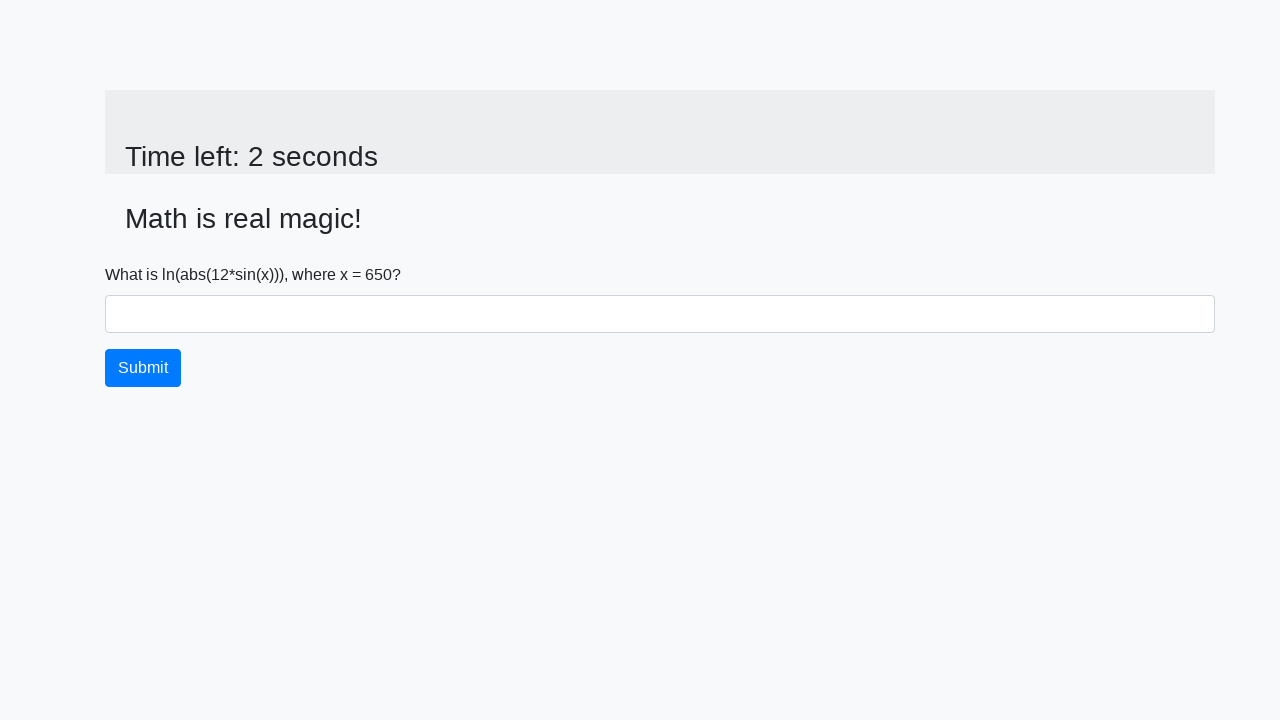

Calculated answer using formula: 1.2966536421520853
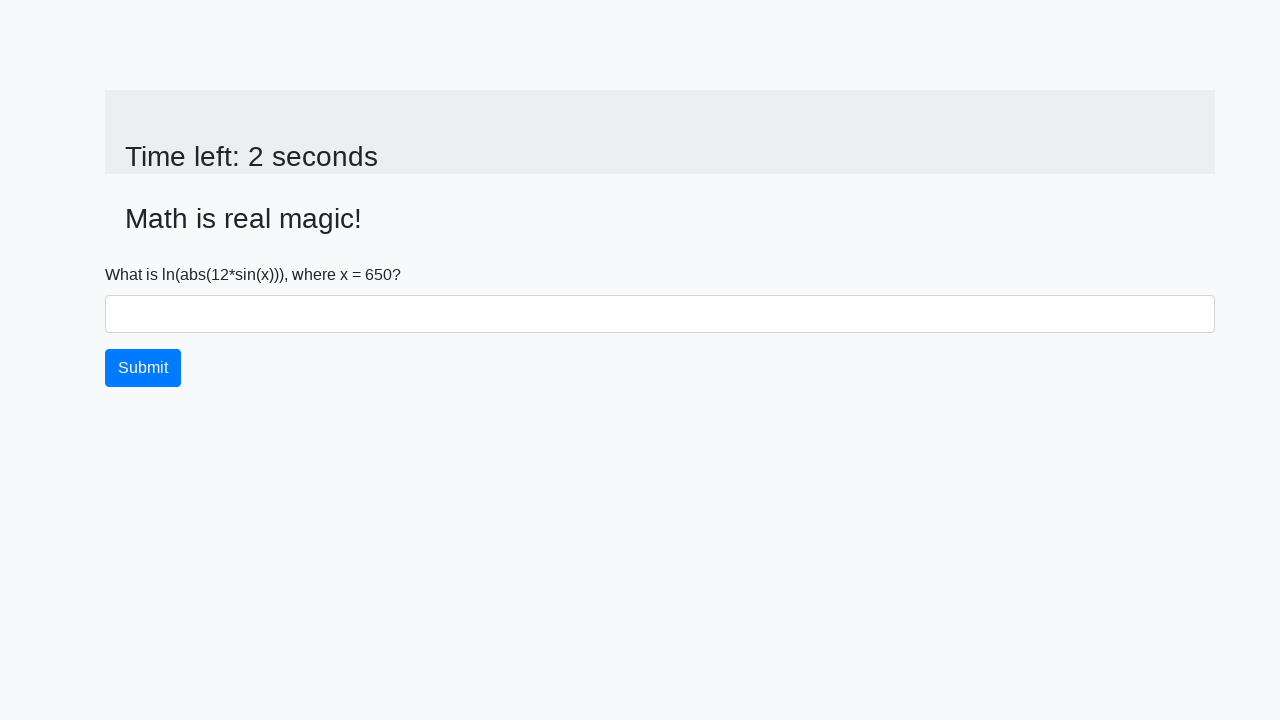

Filled answer field with calculated value: 1.2966536421520853 on #answer
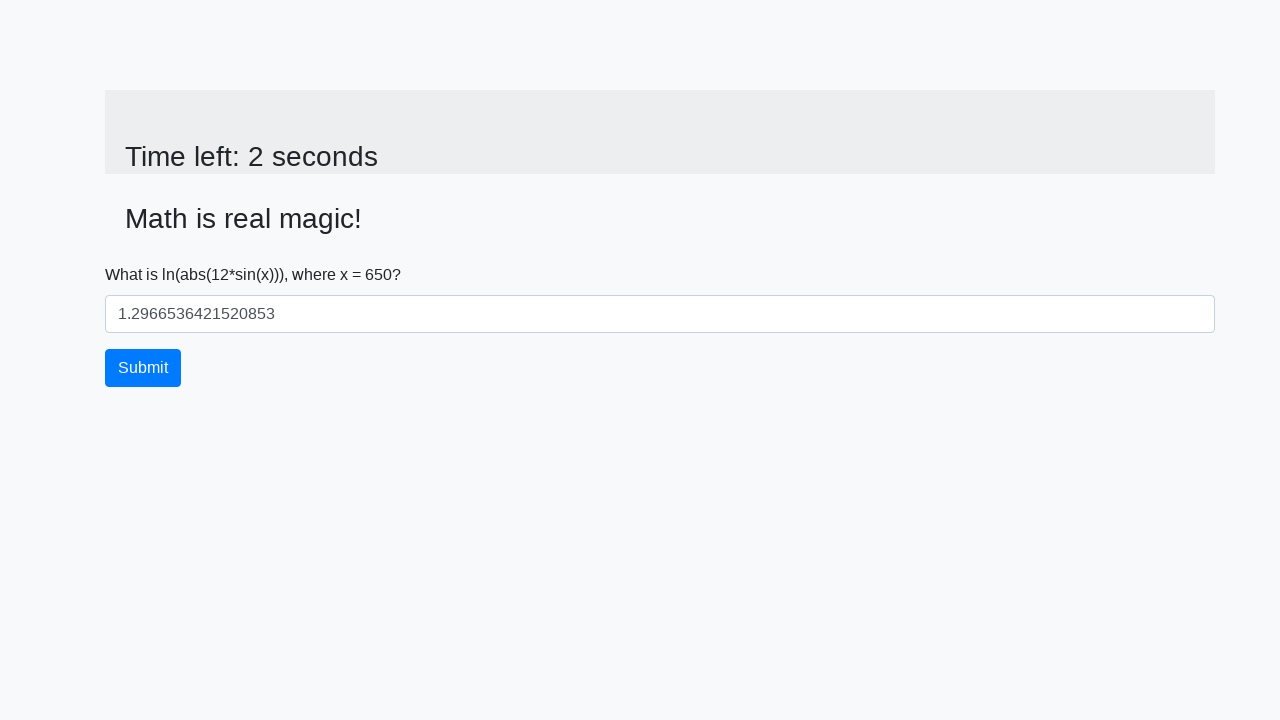

Clicked submit button to submit the answer at (143, 368) on button
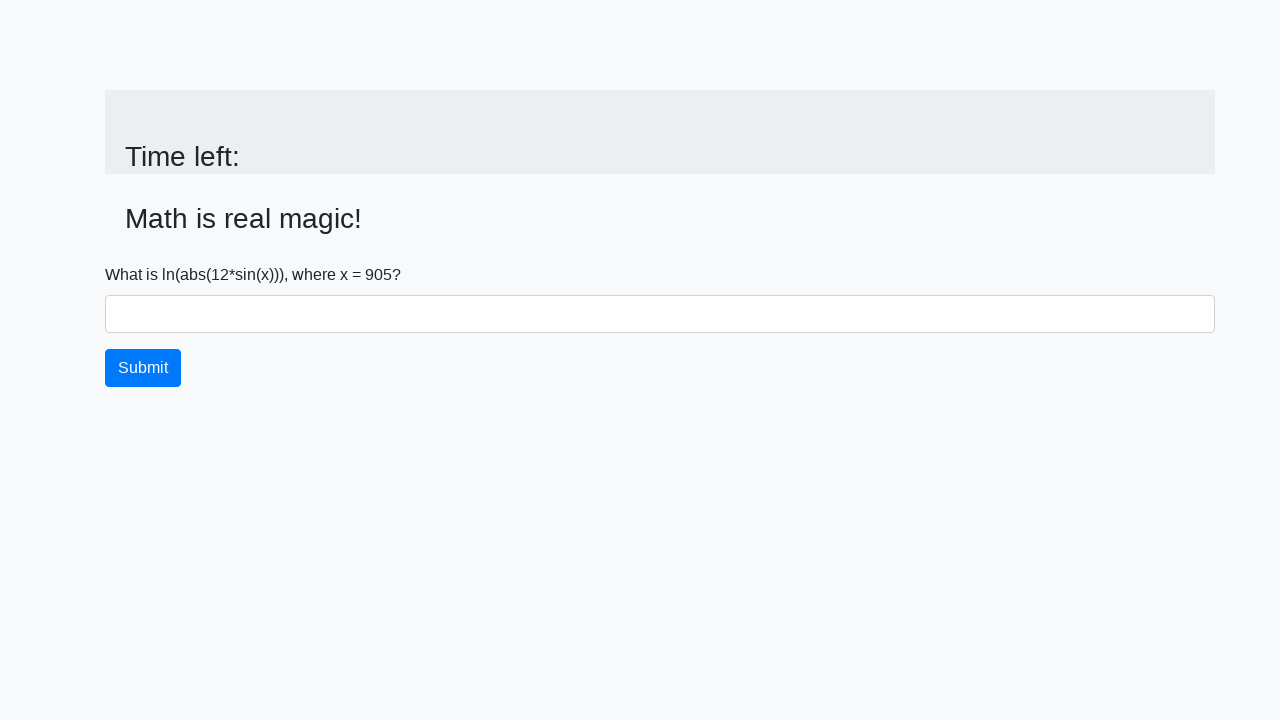

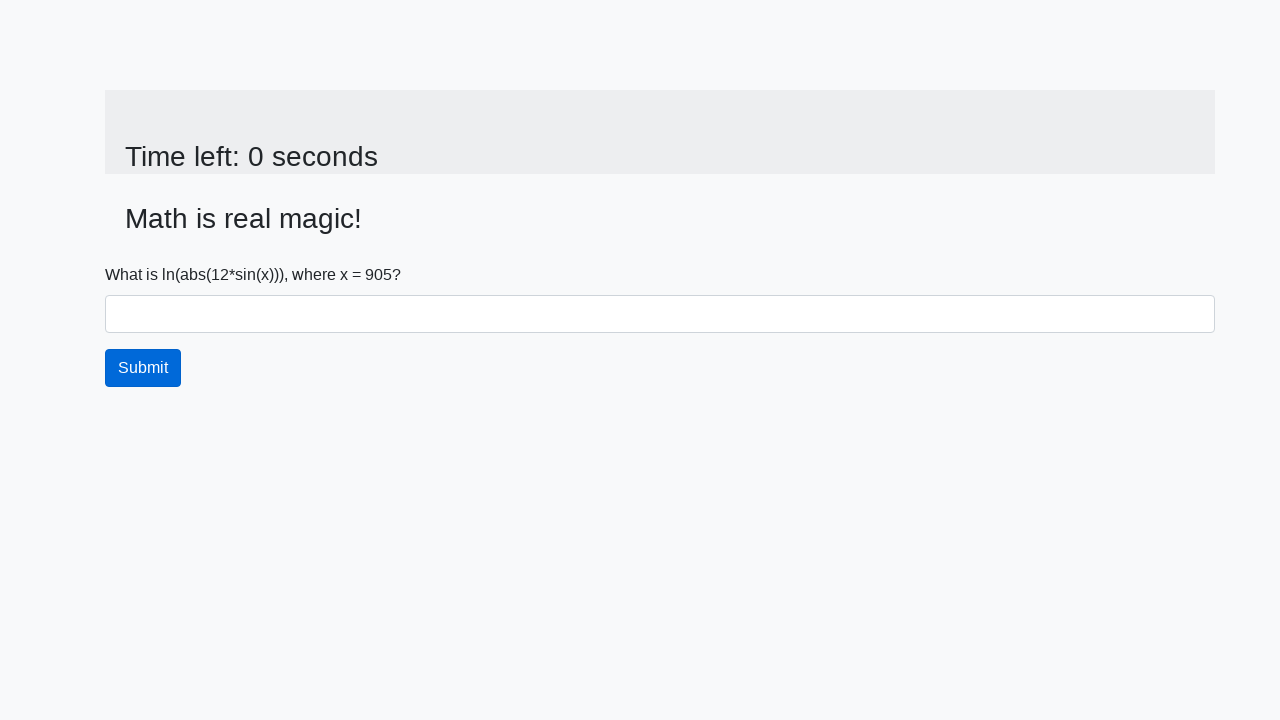